Navigates to the HTML Elements page and validates that the Facebook and Instagram links are visible with correct href attributes.

Starting URL: https://techglobal-training.com/frontend

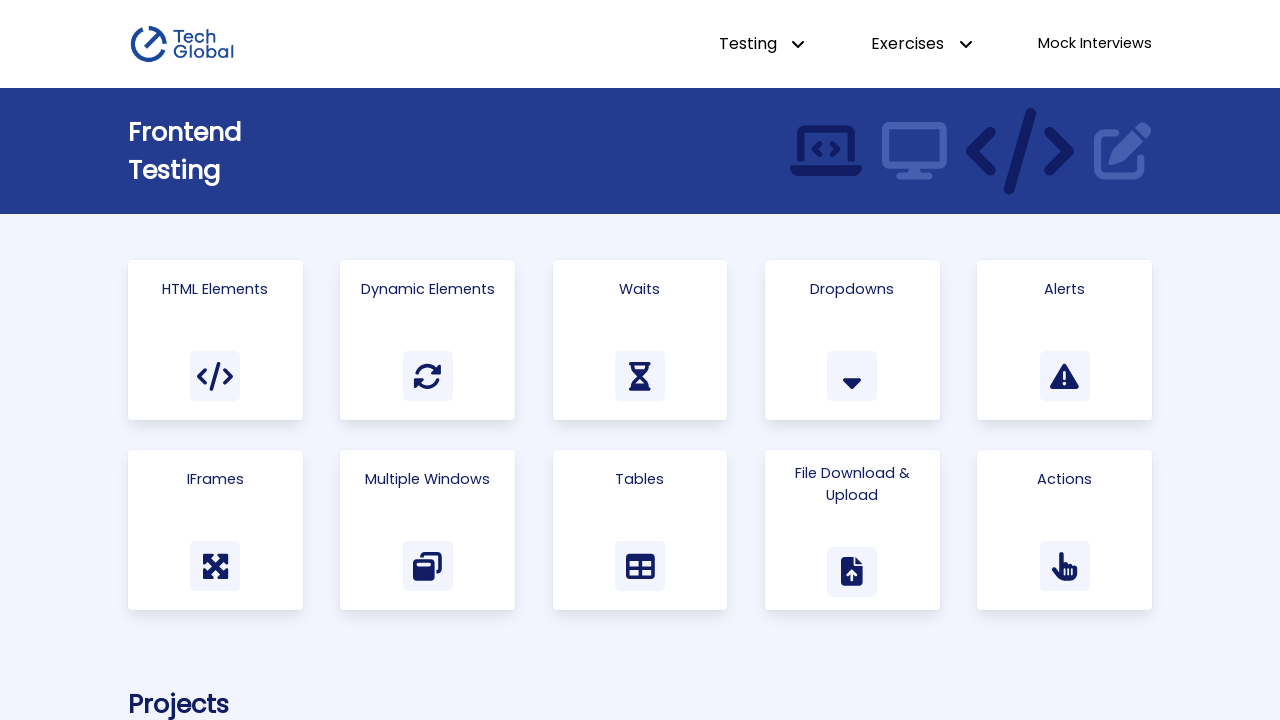

Clicked on the 'Html Elements' card at (215, 289) on text=Html Elements
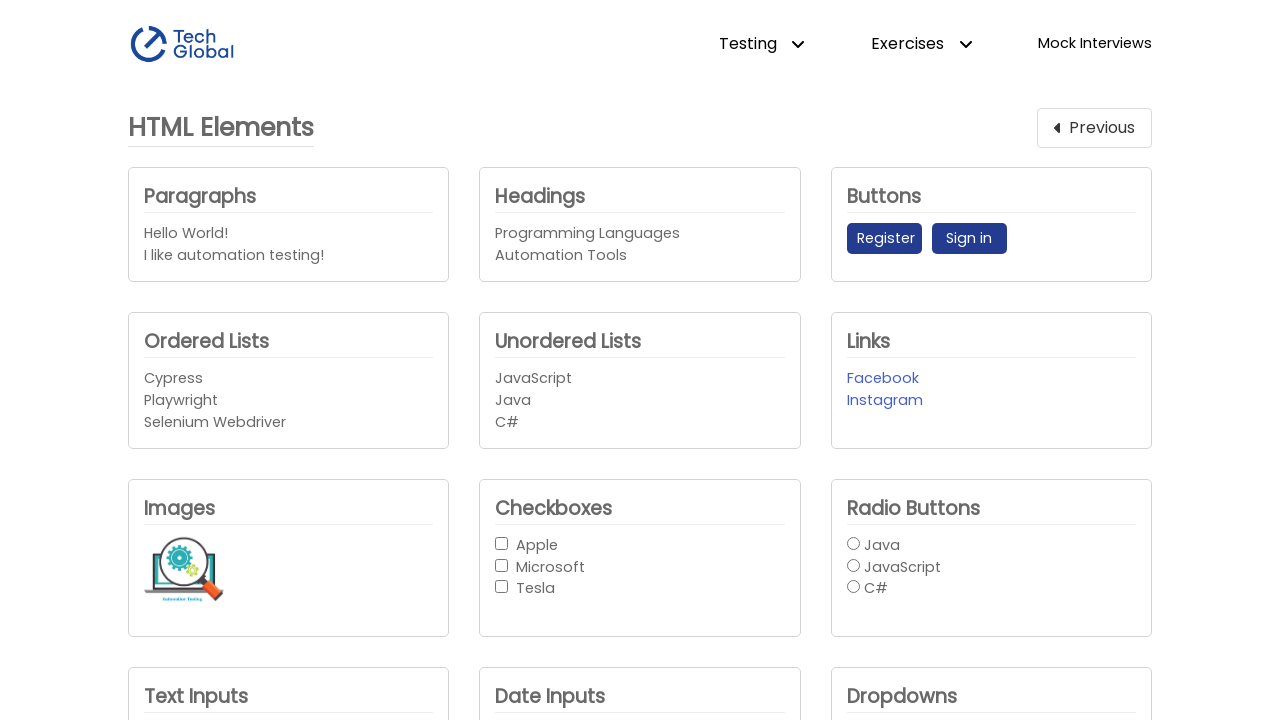

Facebook link element appeared on the page
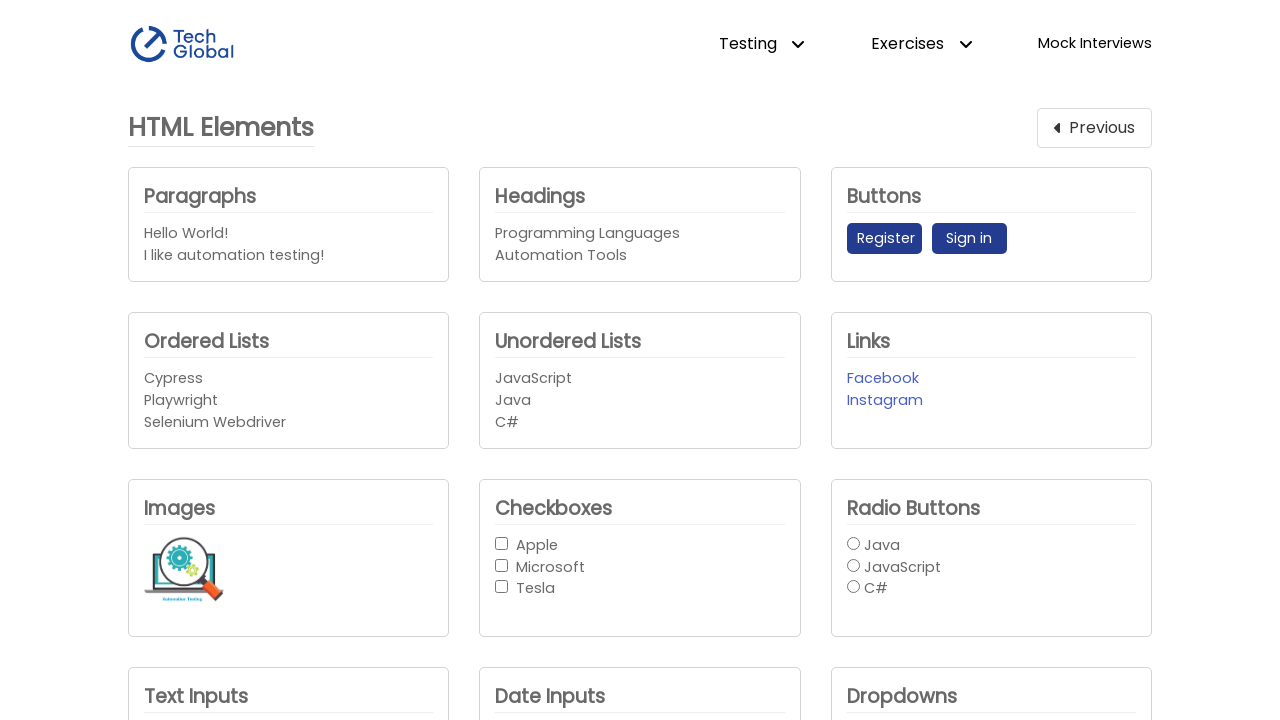

Verified Facebook link is visible
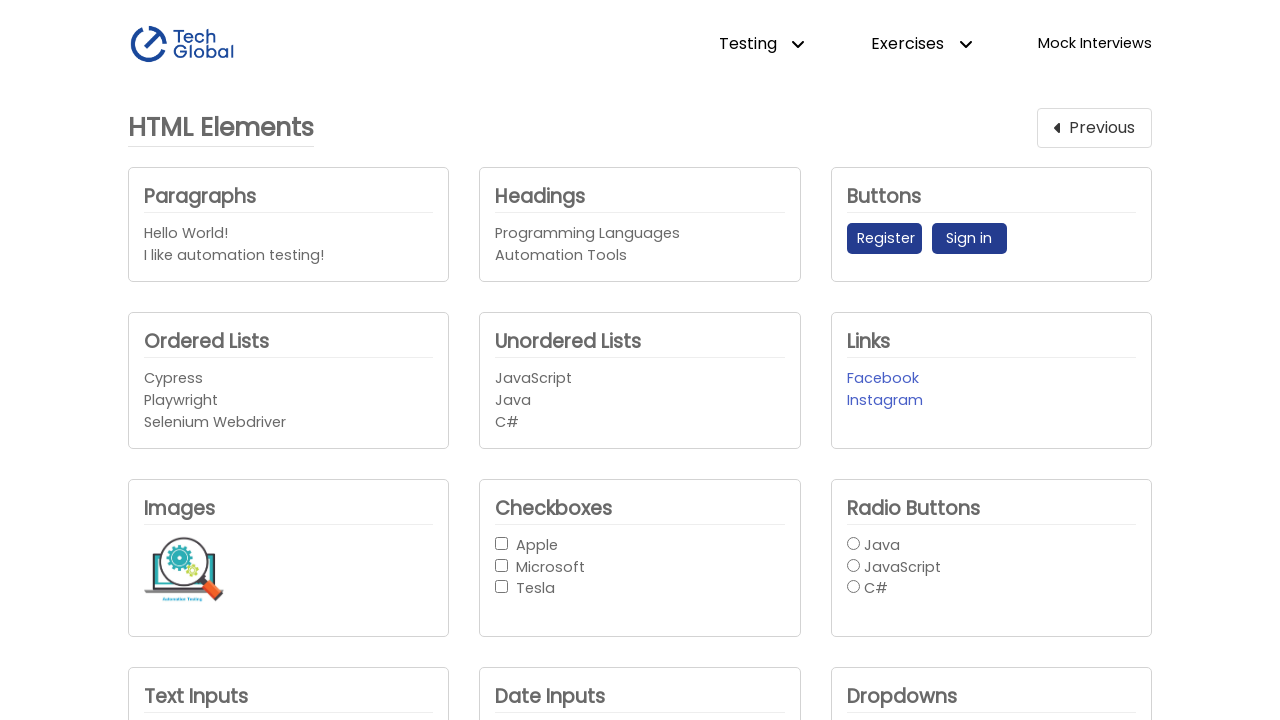

Instagram link element appeared on the page
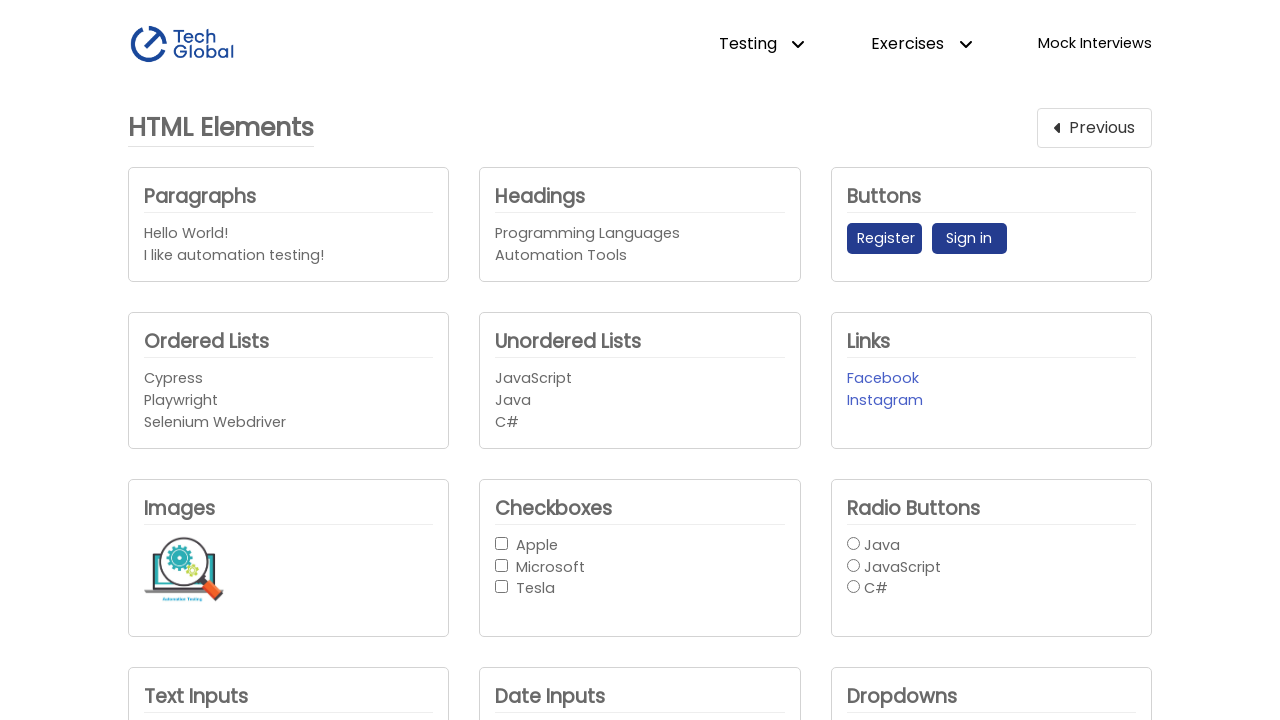

Verified Instagram link is visible
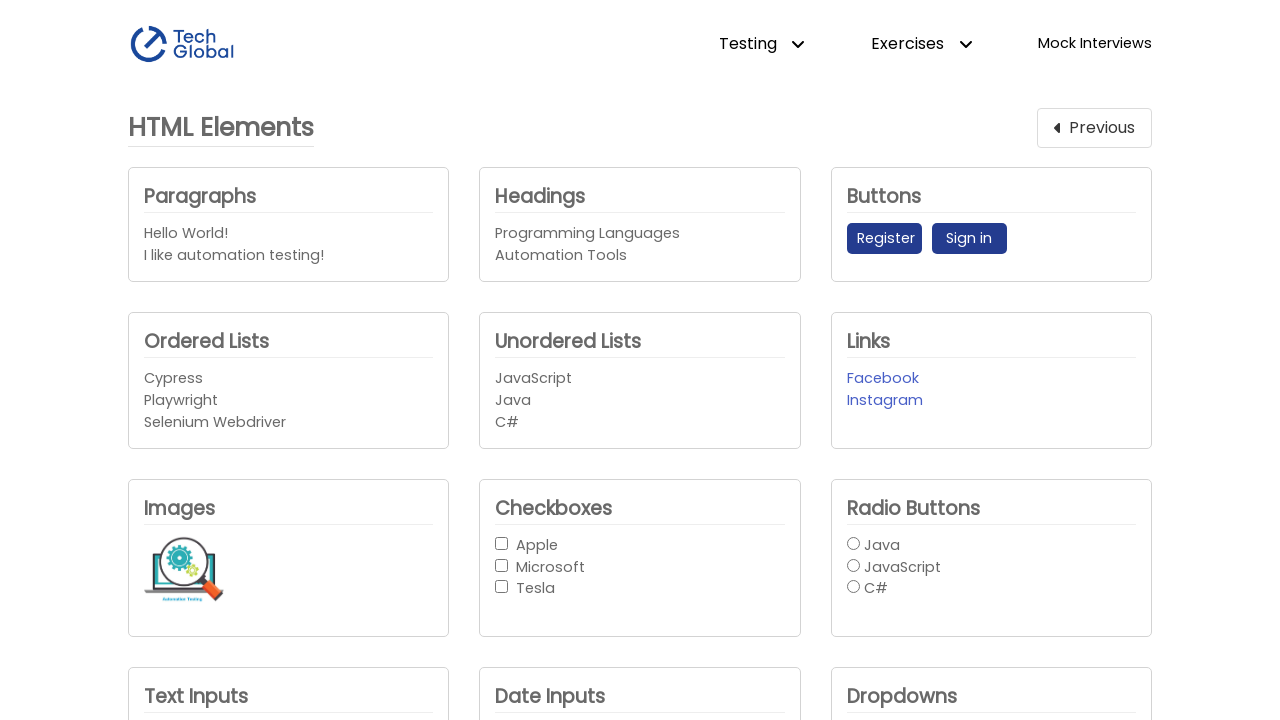

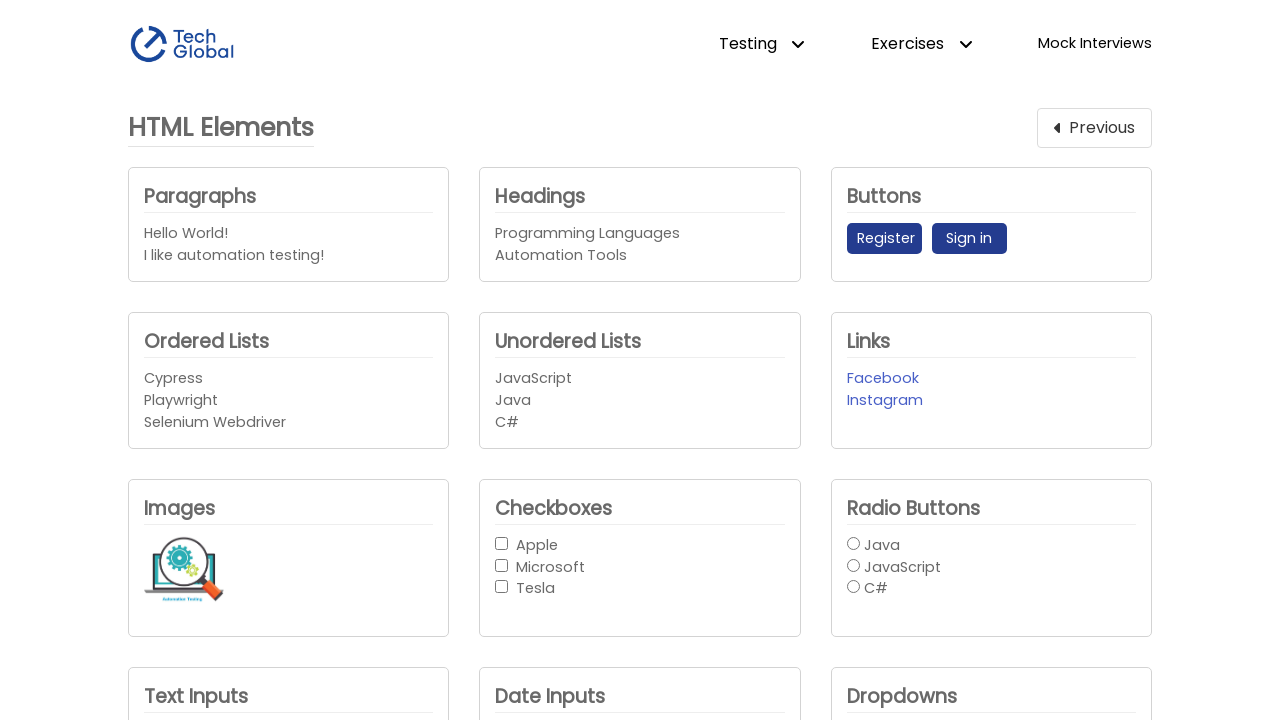